Tests login form validation by entering credentials, clearing both fields, clicking login, and verifying the "Username is required" error message appears

Starting URL: https://www.saucedemo.com/

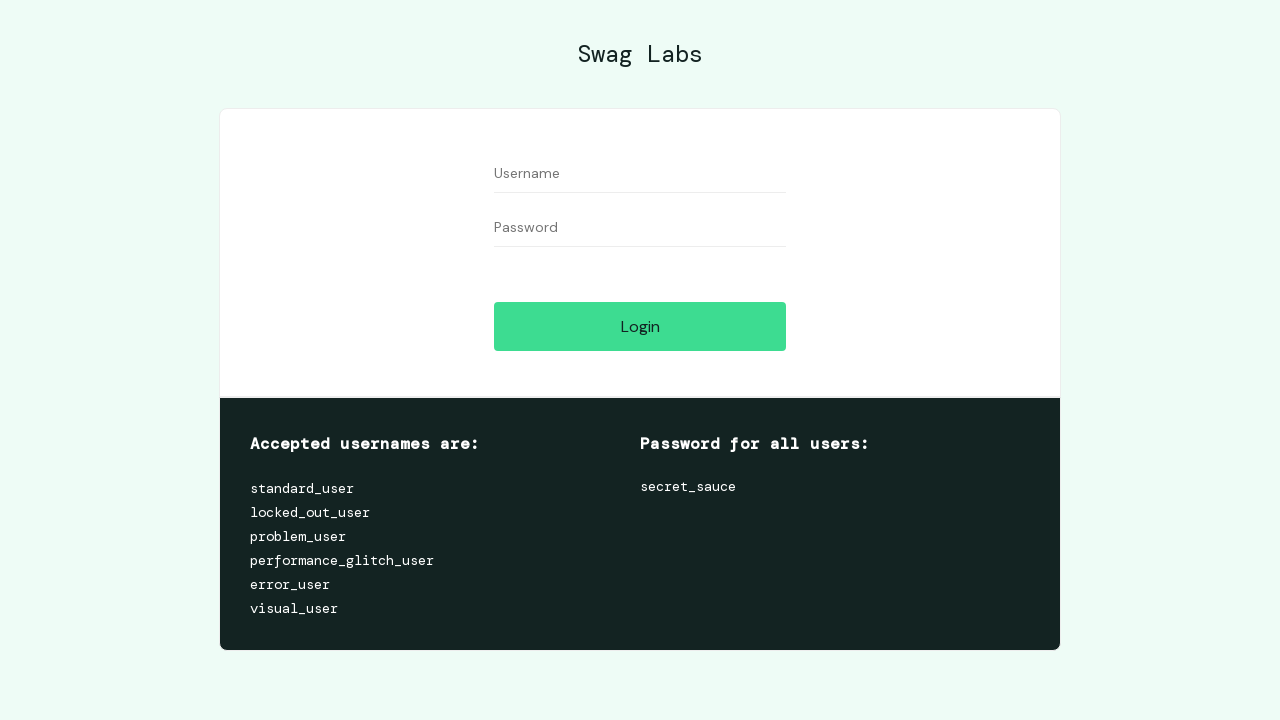

Filled username field with 'testuser123' on input[data-test='username']
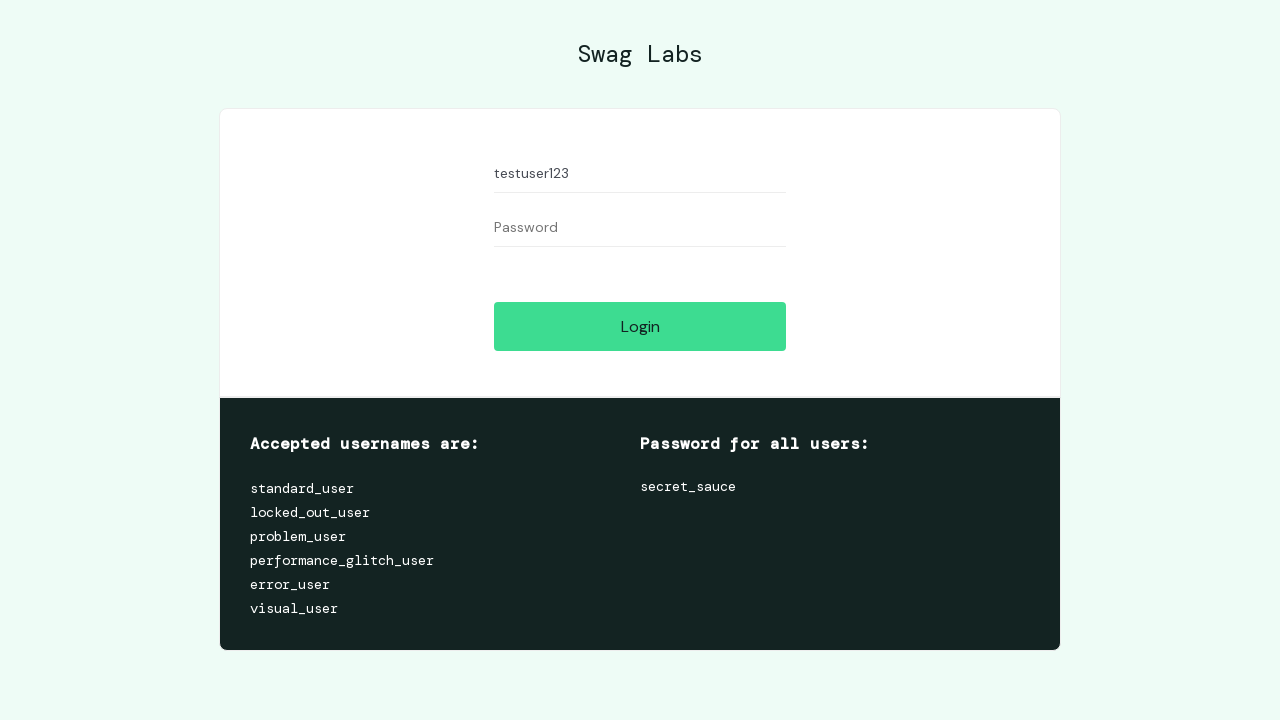

Filled password field with 'testpassword456' on input[data-test='password']
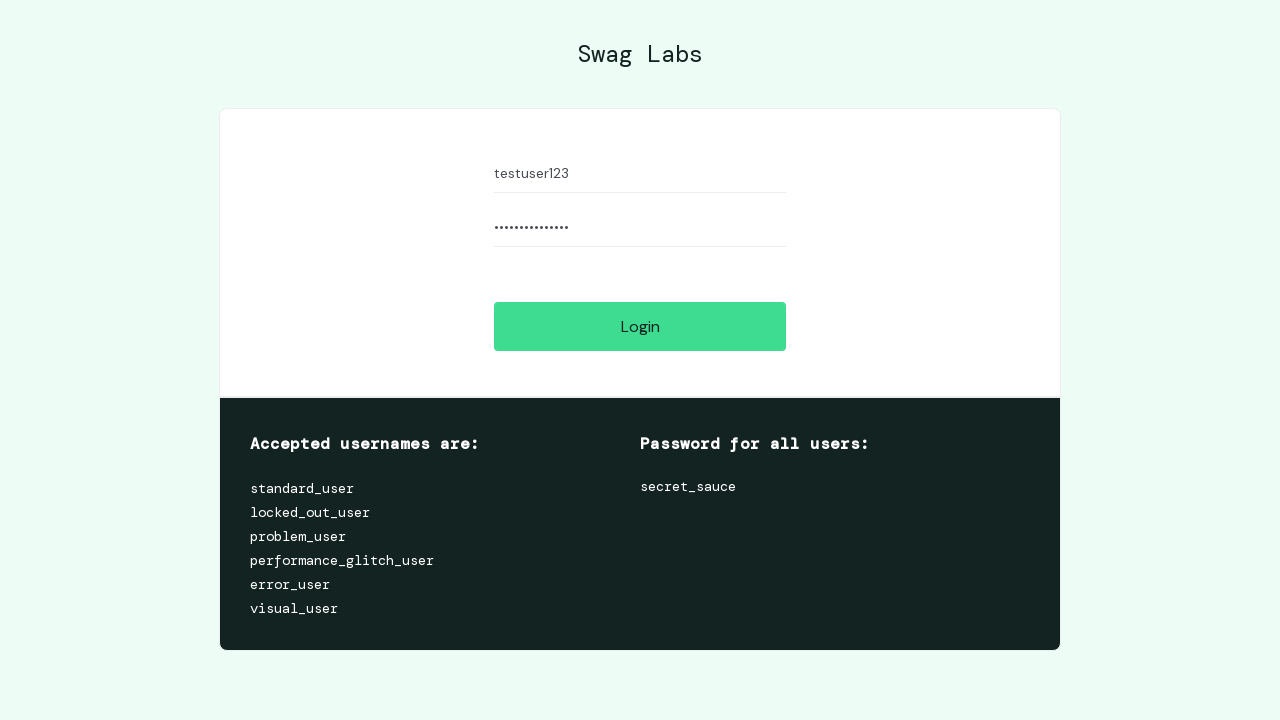

Cleared username field on input[data-test='username']
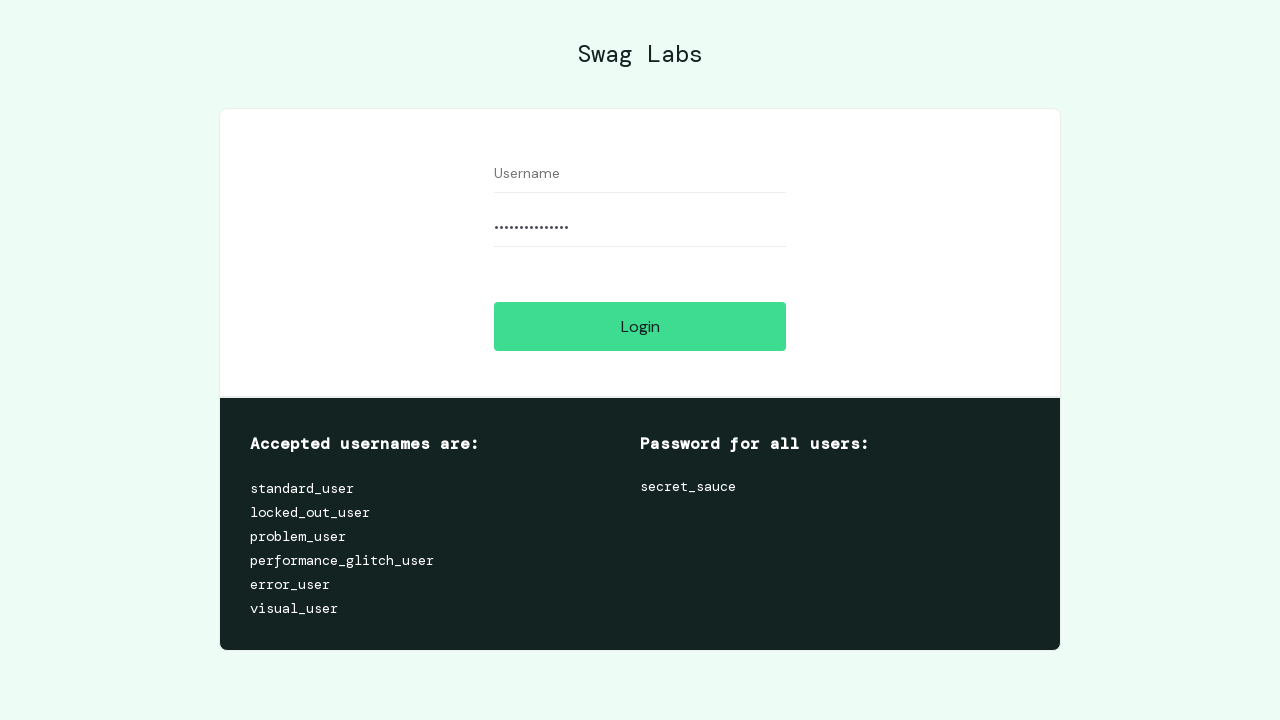

Cleared password field on input[data-test='password']
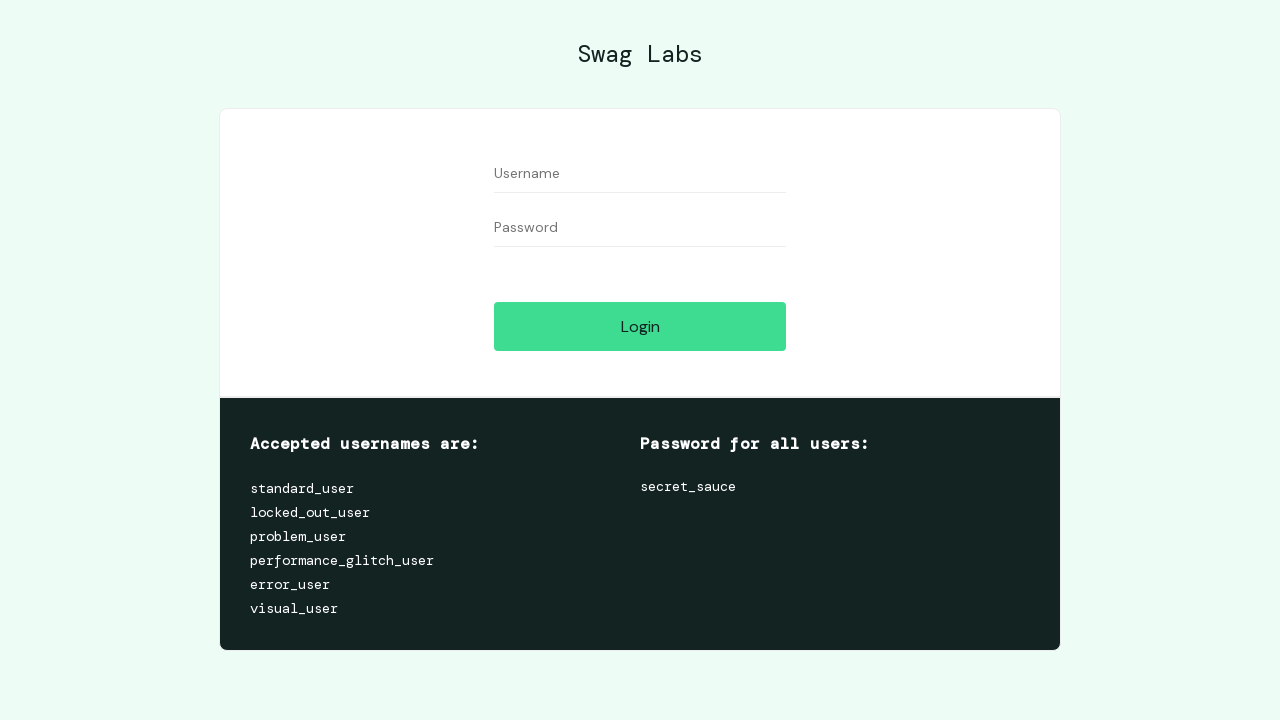

Clicked login button with empty credentials at (640, 326) on input[data-test='login-button']
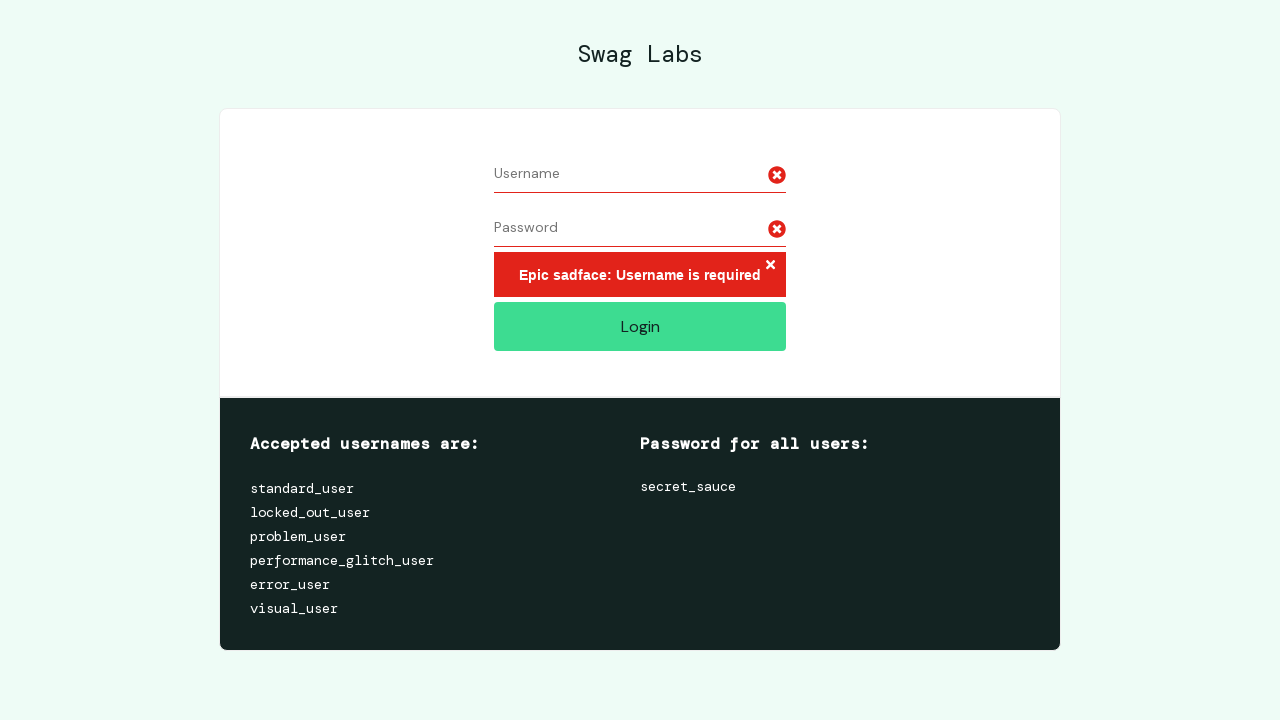

Error message element loaded
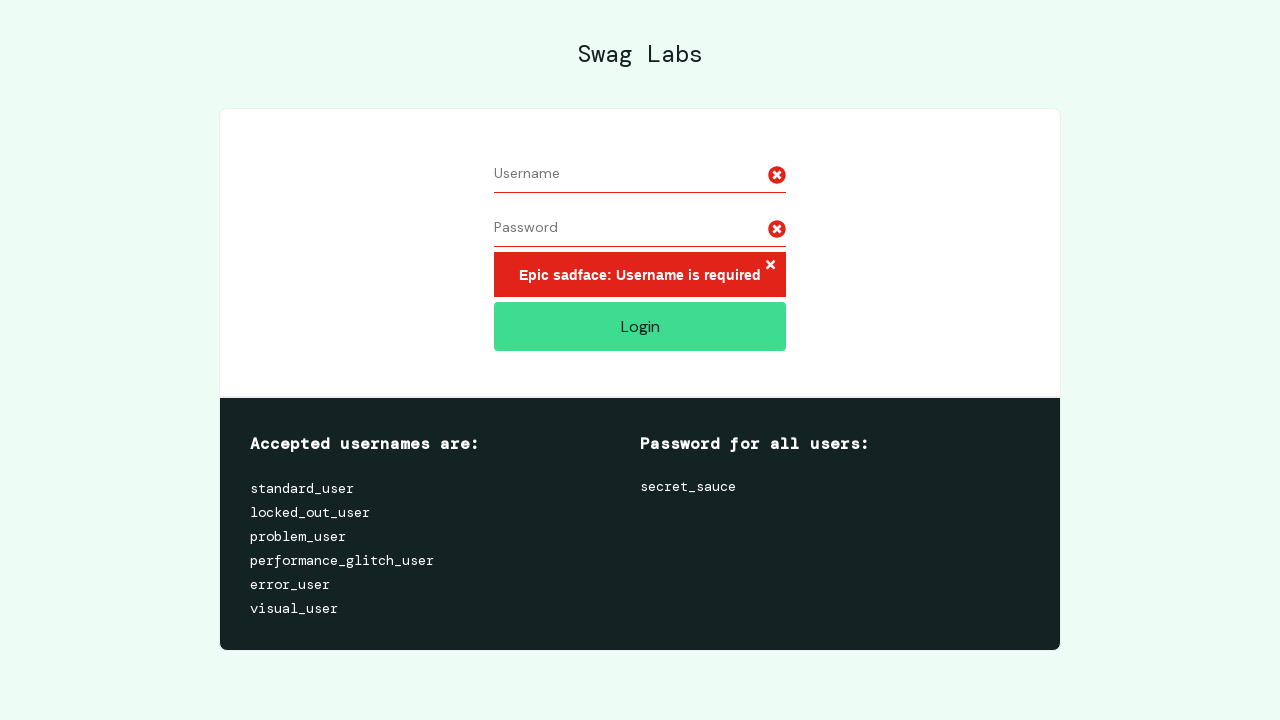

Located error message element
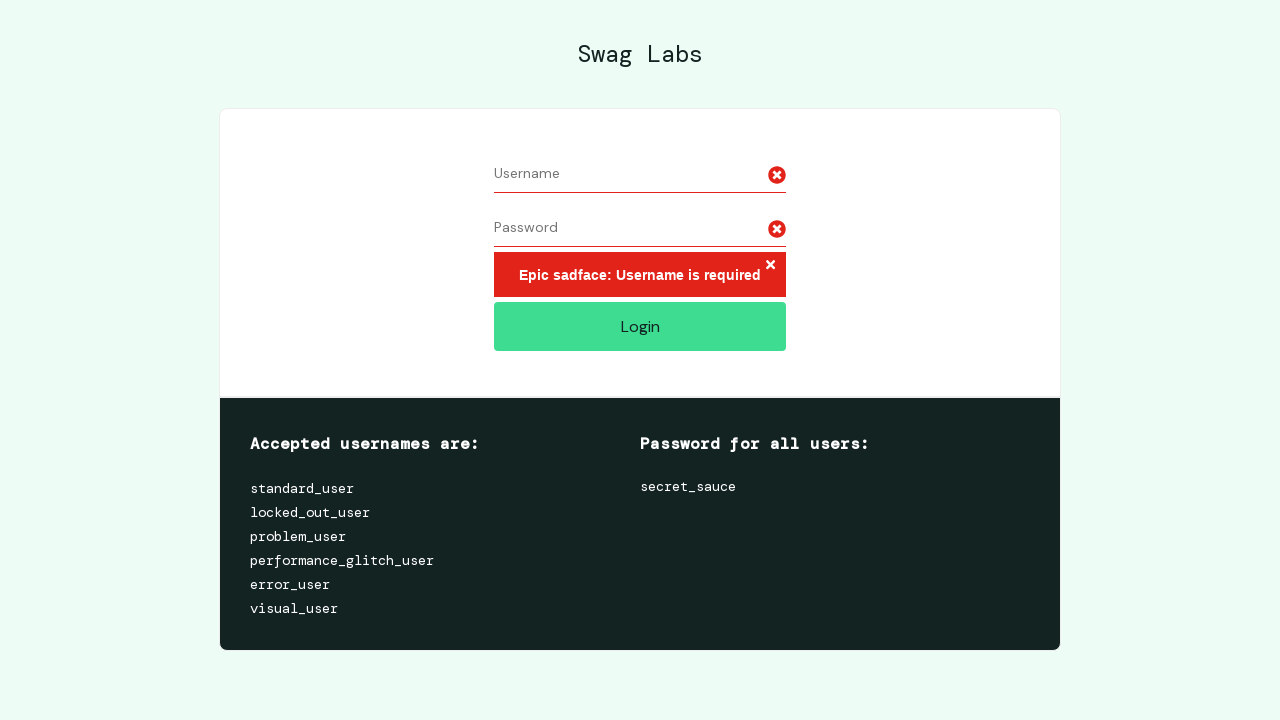

Verified 'Username is required' error message appears
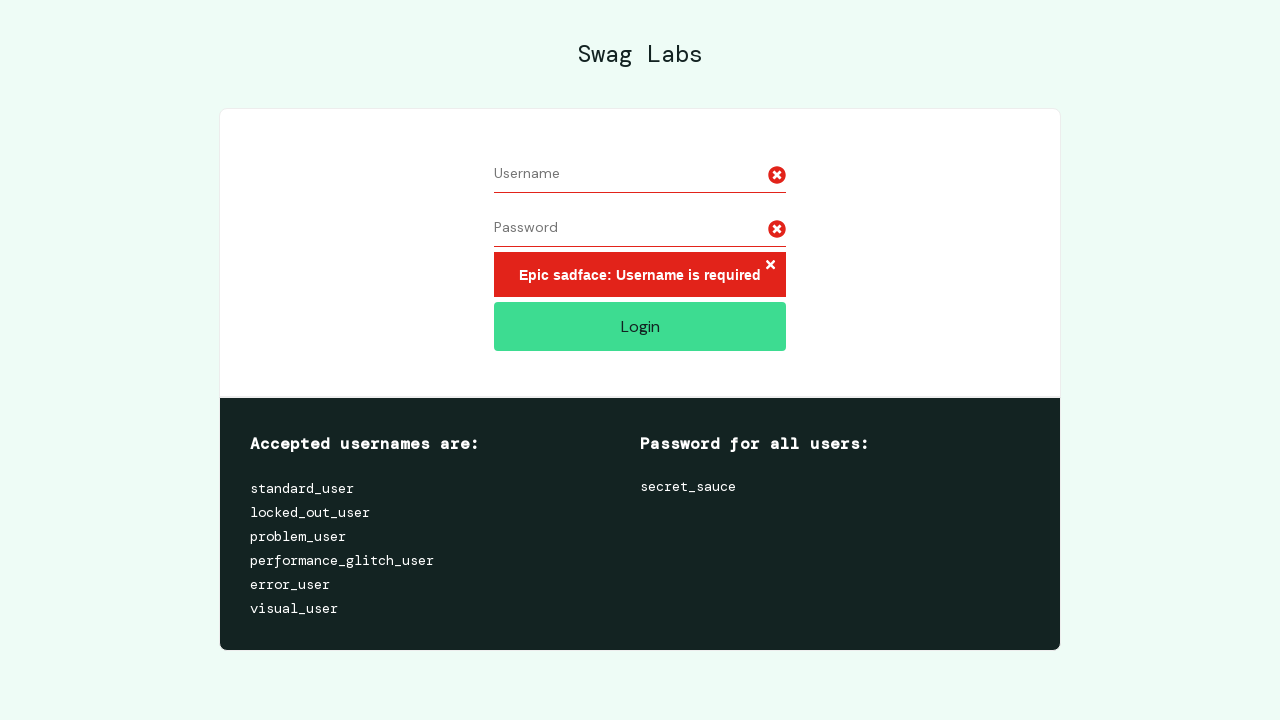

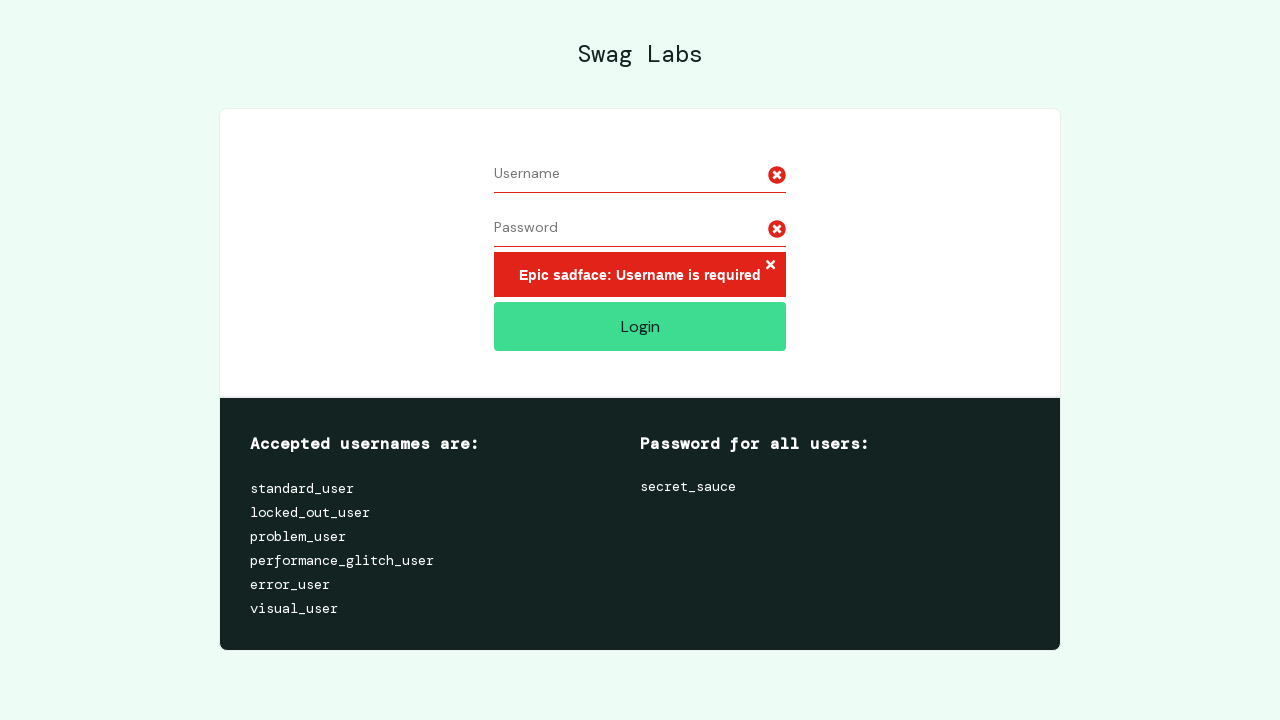